Tests JavaScript prompt alert handling by clicking the prompt button, entering text into the alert, and accepting it

Starting URL: https://the-internet.herokuapp.com/javascript_alerts

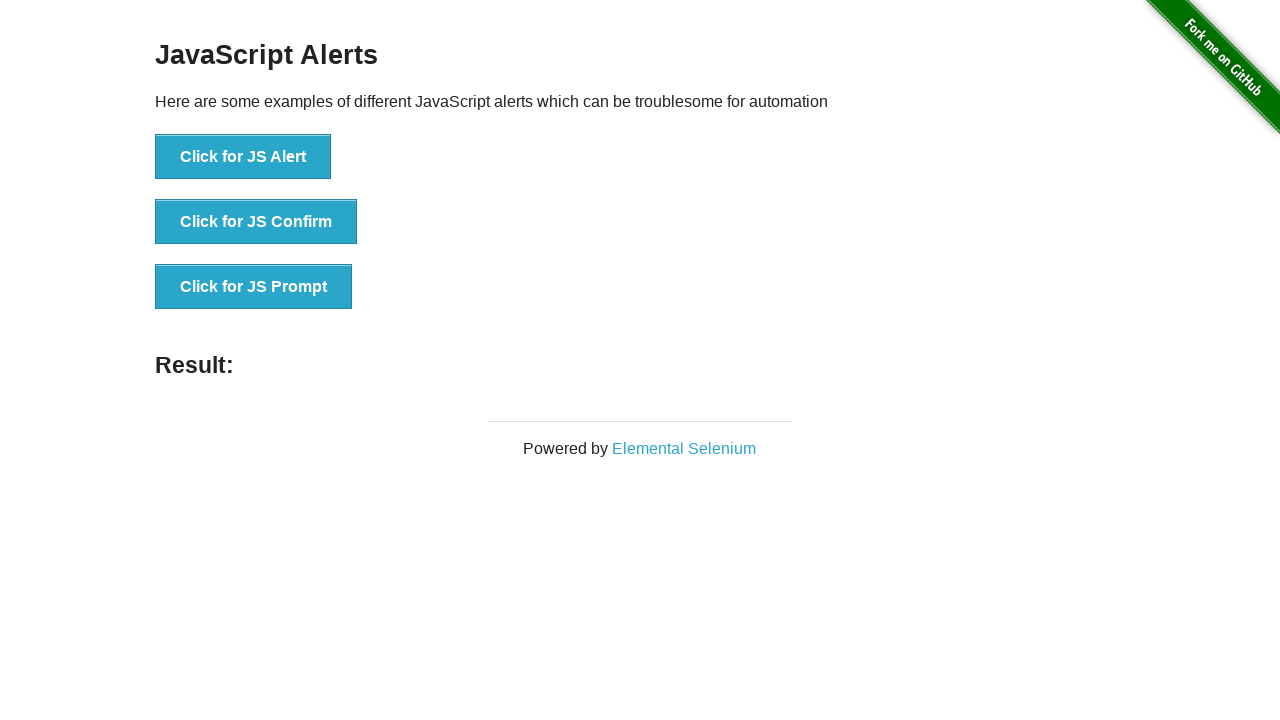

Clicked the JS prompt button to trigger alert at (254, 287) on //*[@onclick="jsPrompt()"]
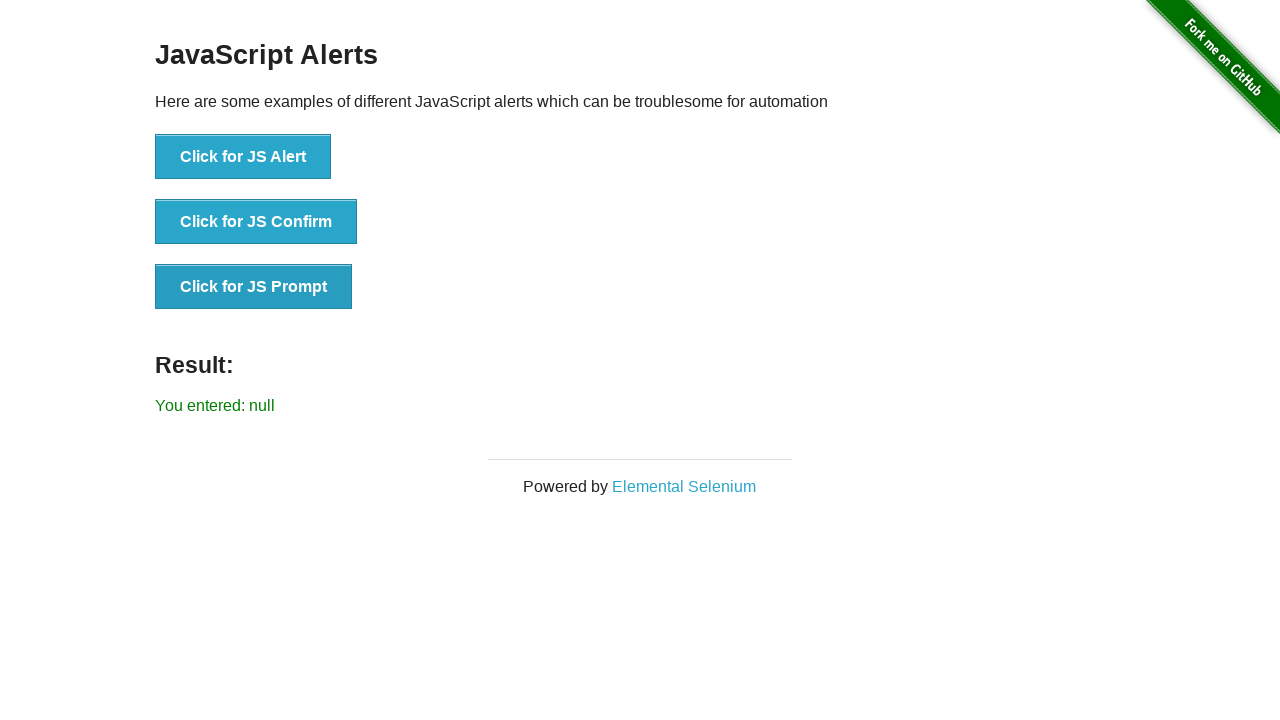

Set up dialog handler to accept prompt with 'Welcome!' text
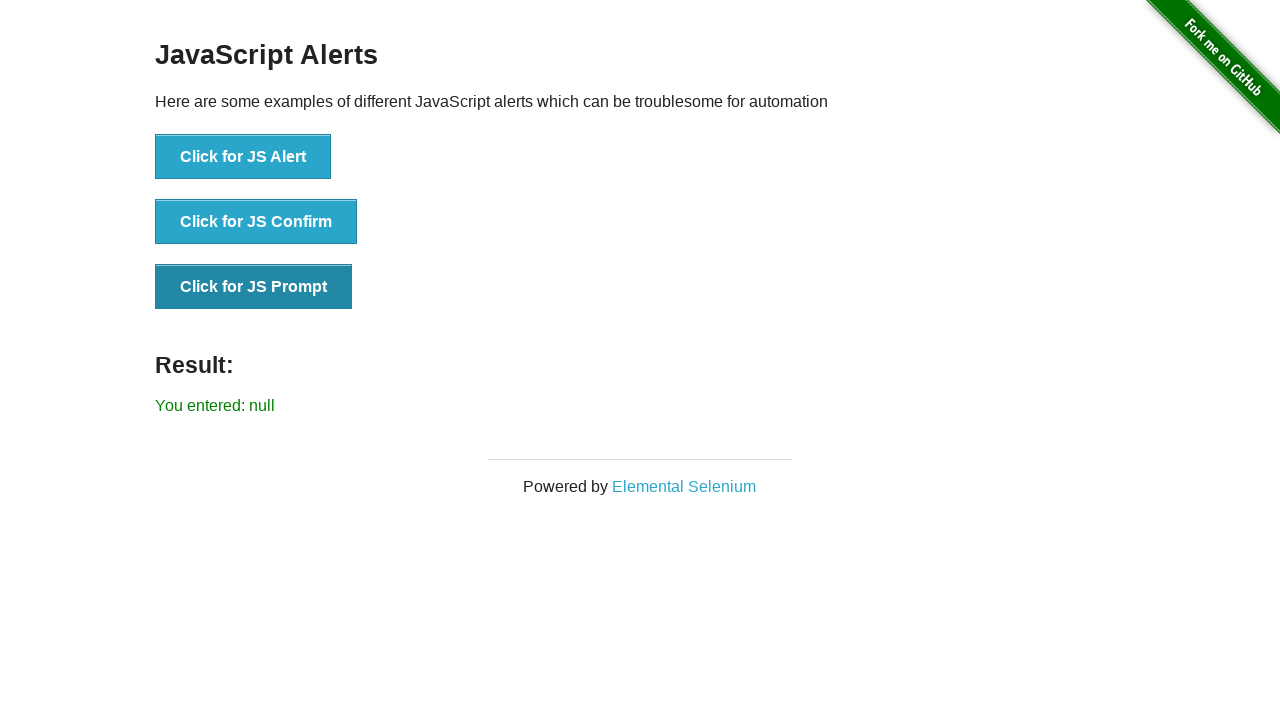

Clicked the JS prompt button to trigger the alert dialog at (254, 287) on button[onclick='jsPrompt()']
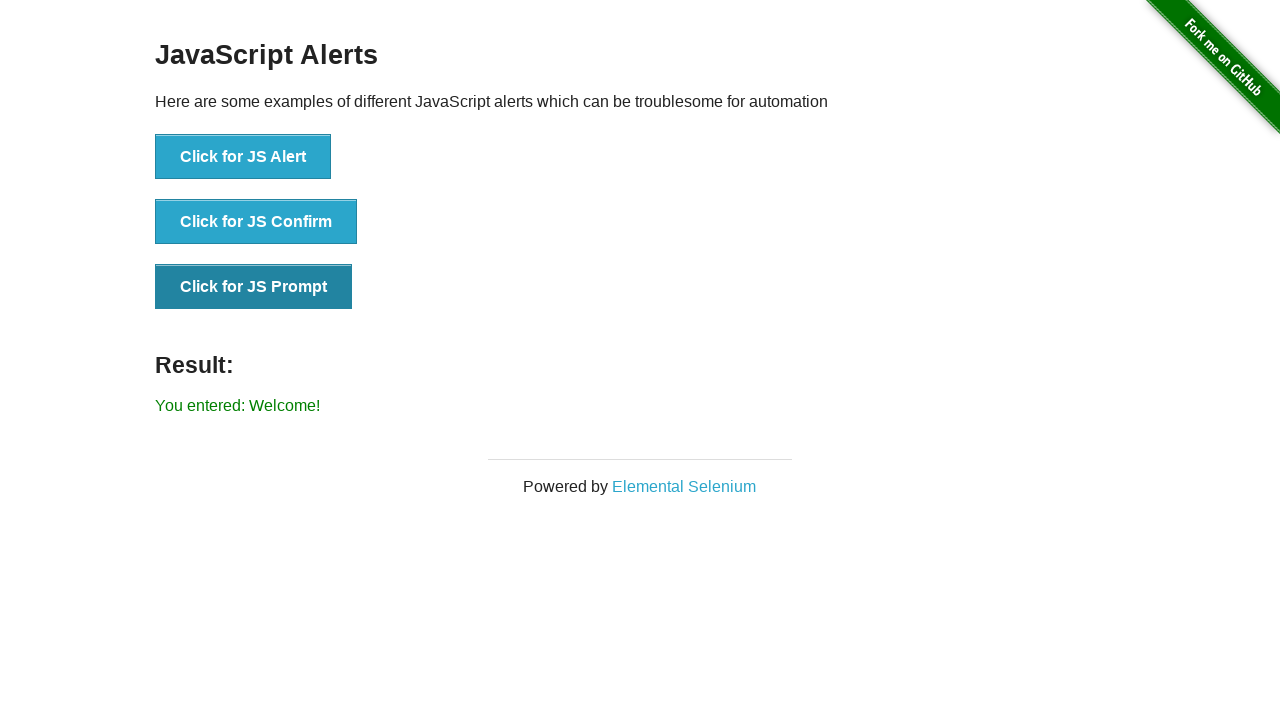

Alert result displayed on page
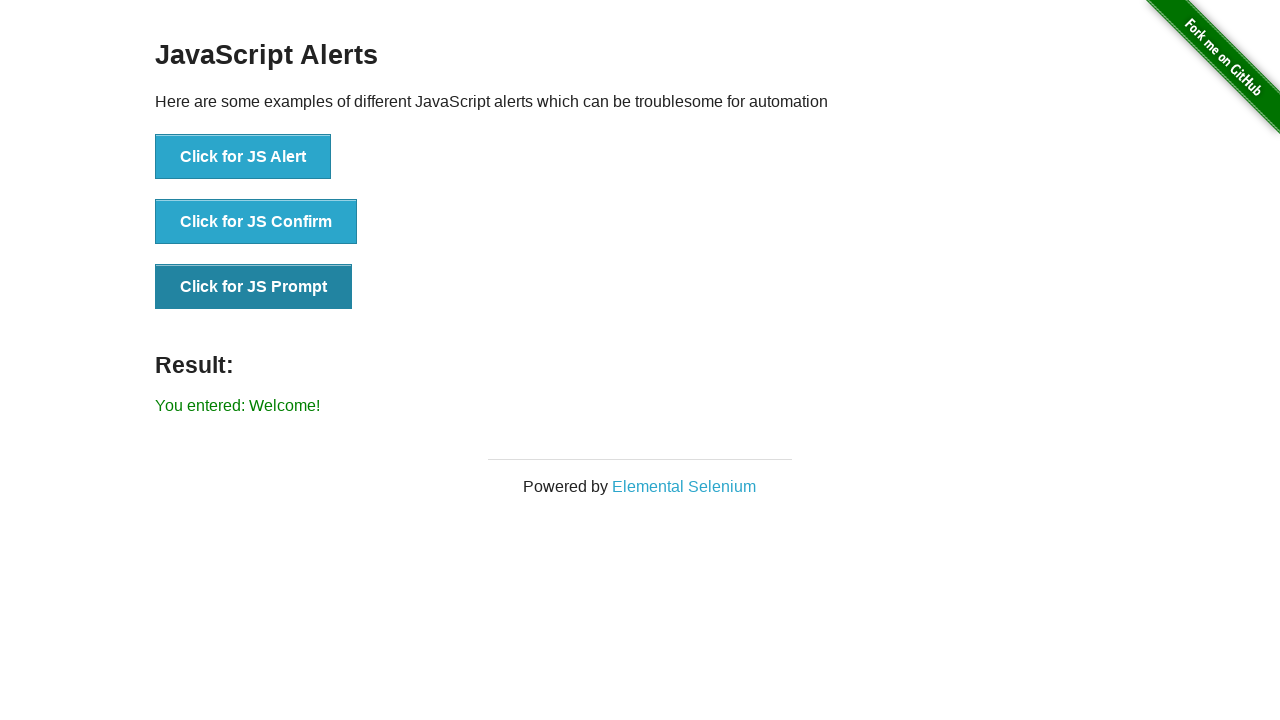

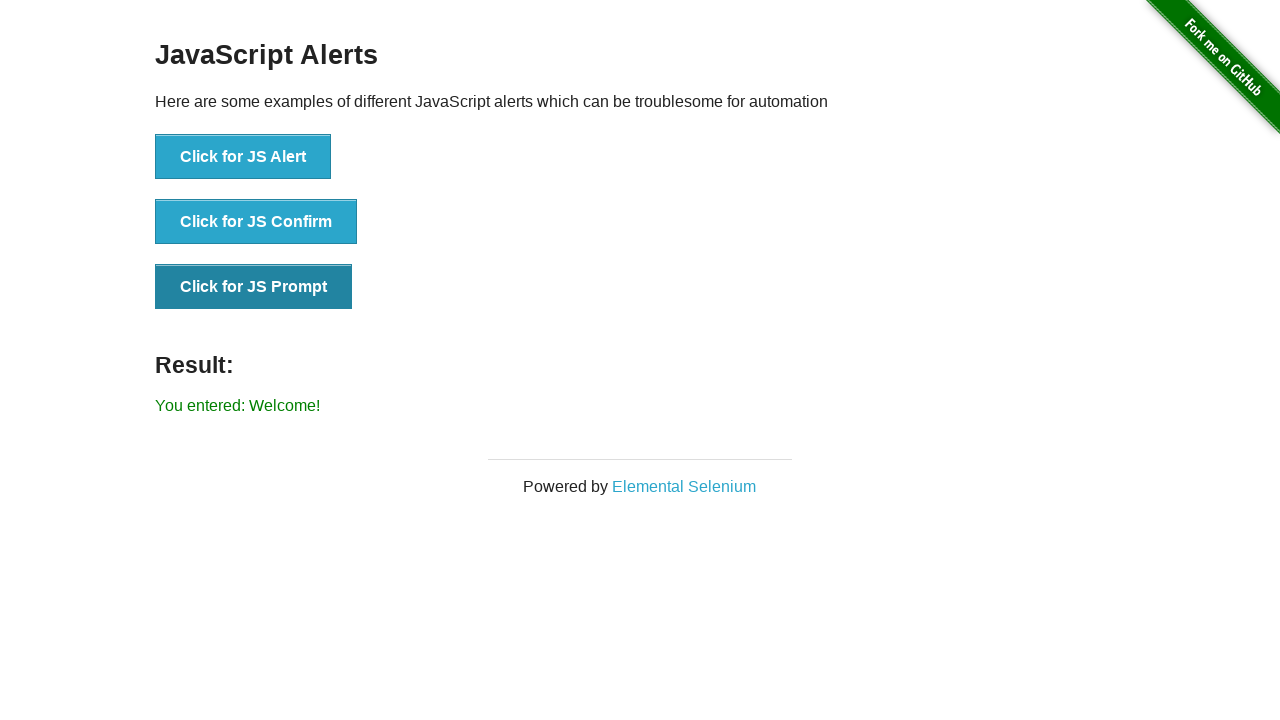